Fills contact form using built-in async pattern and verifies message content.

Starting URL: https://ultimateqa.com/complicated-page

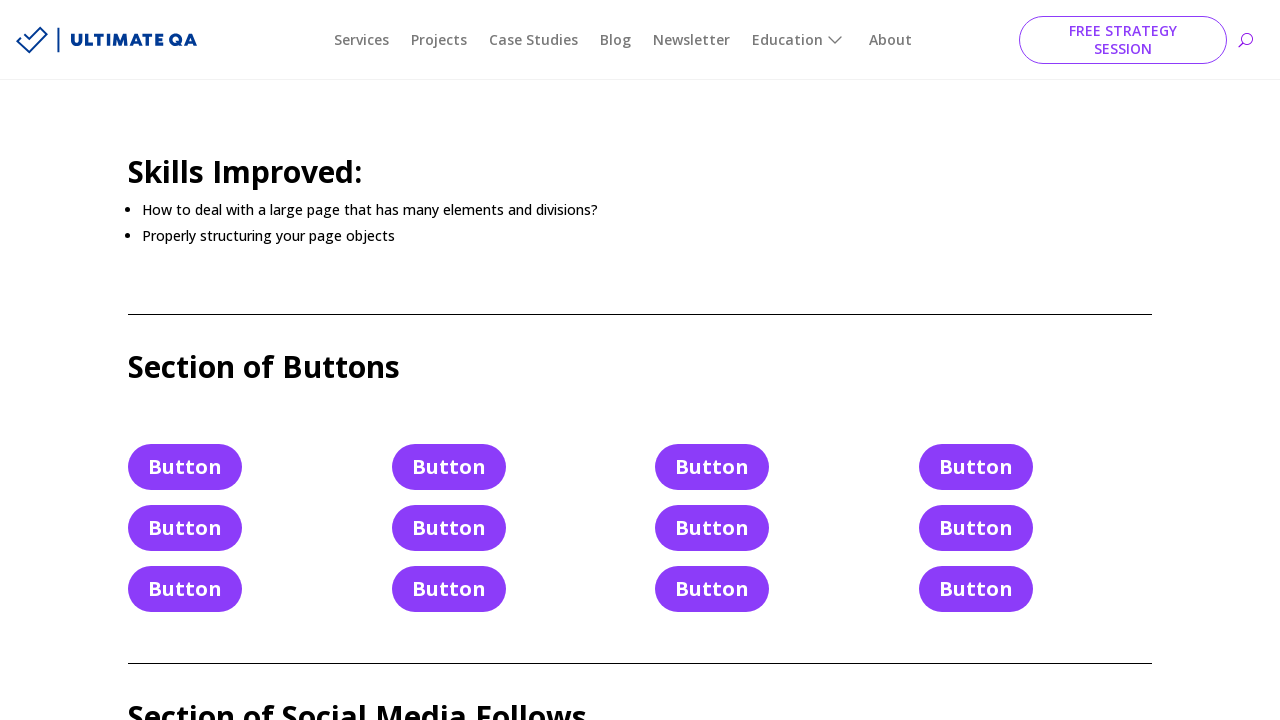

Filled contact name field with 'TEST_NAME' on #et_pb_contact_name_0
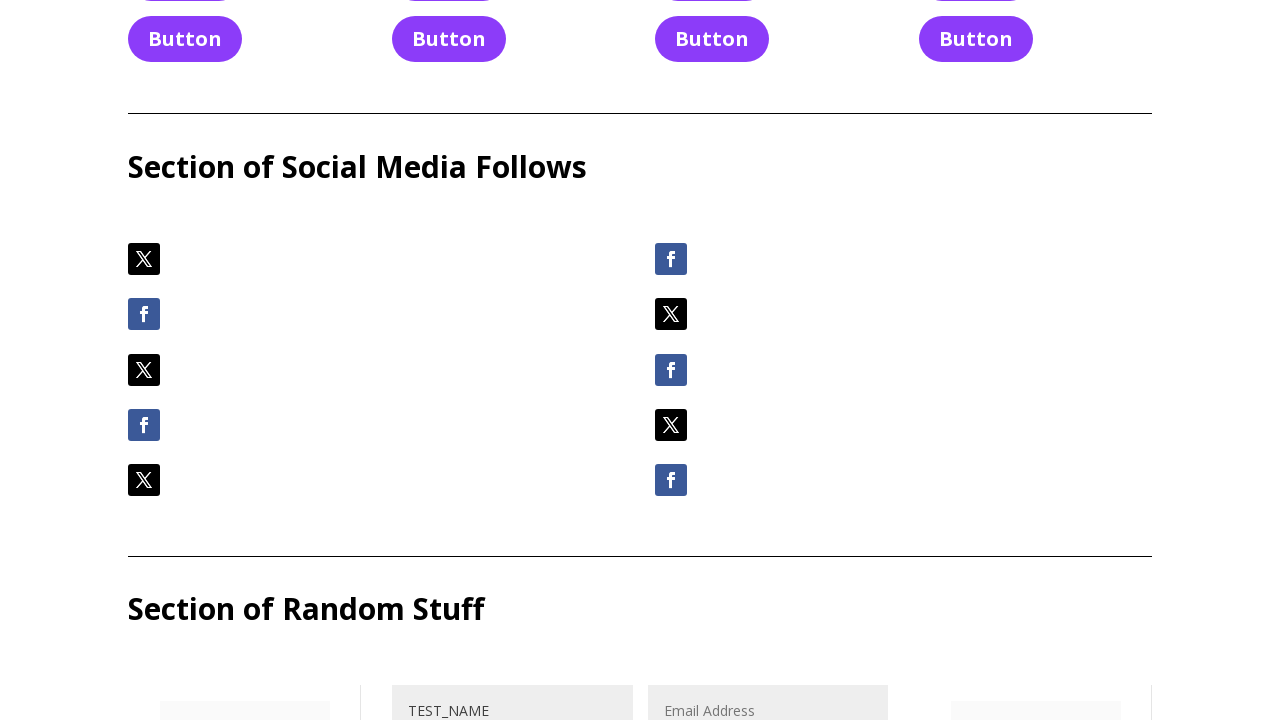

Filled contact email field with 'email@email.email' on #et_pb_contact_email_0
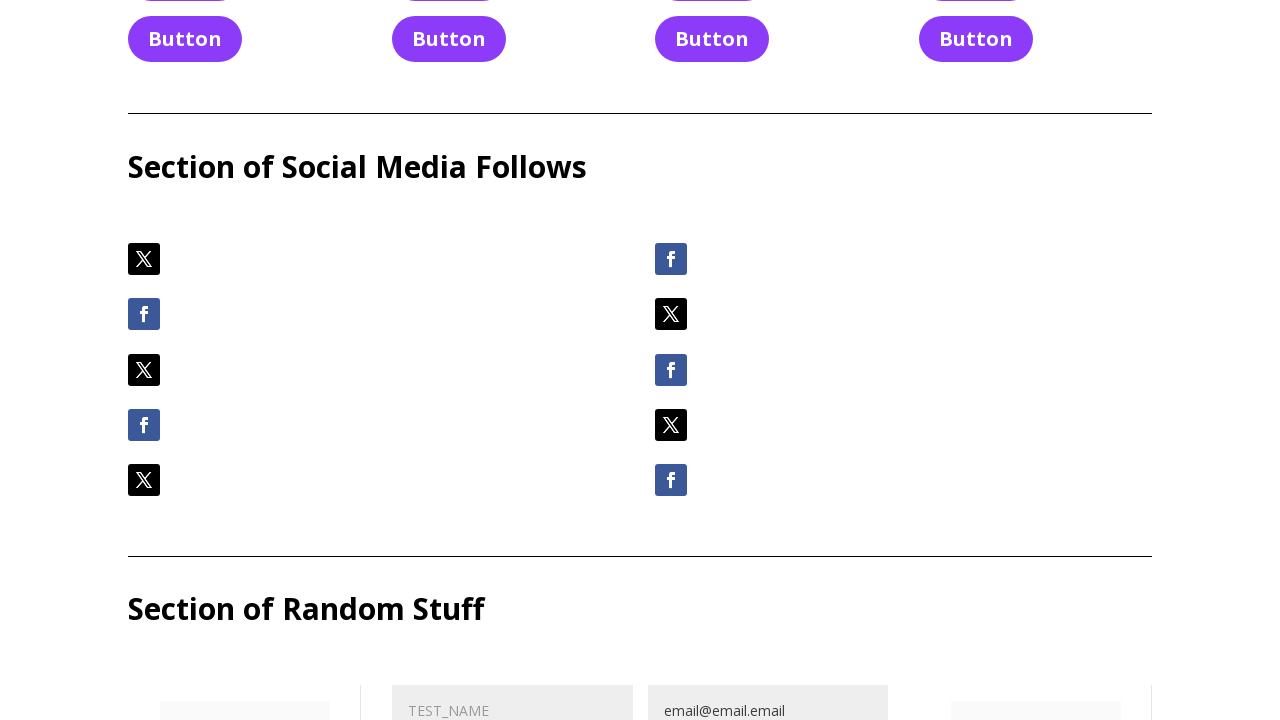

Filled contact message field with multi-line message including special characters on #et_pb_contact_message_0
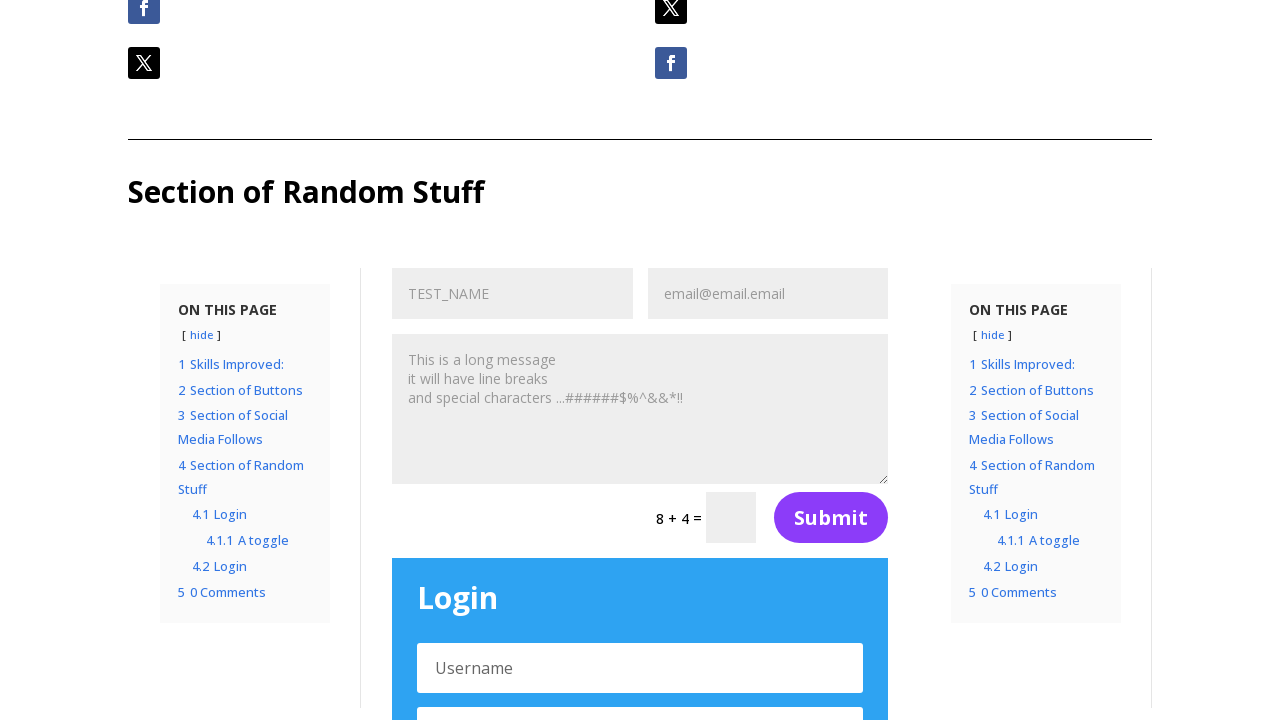

Retrieved message text from contact form field
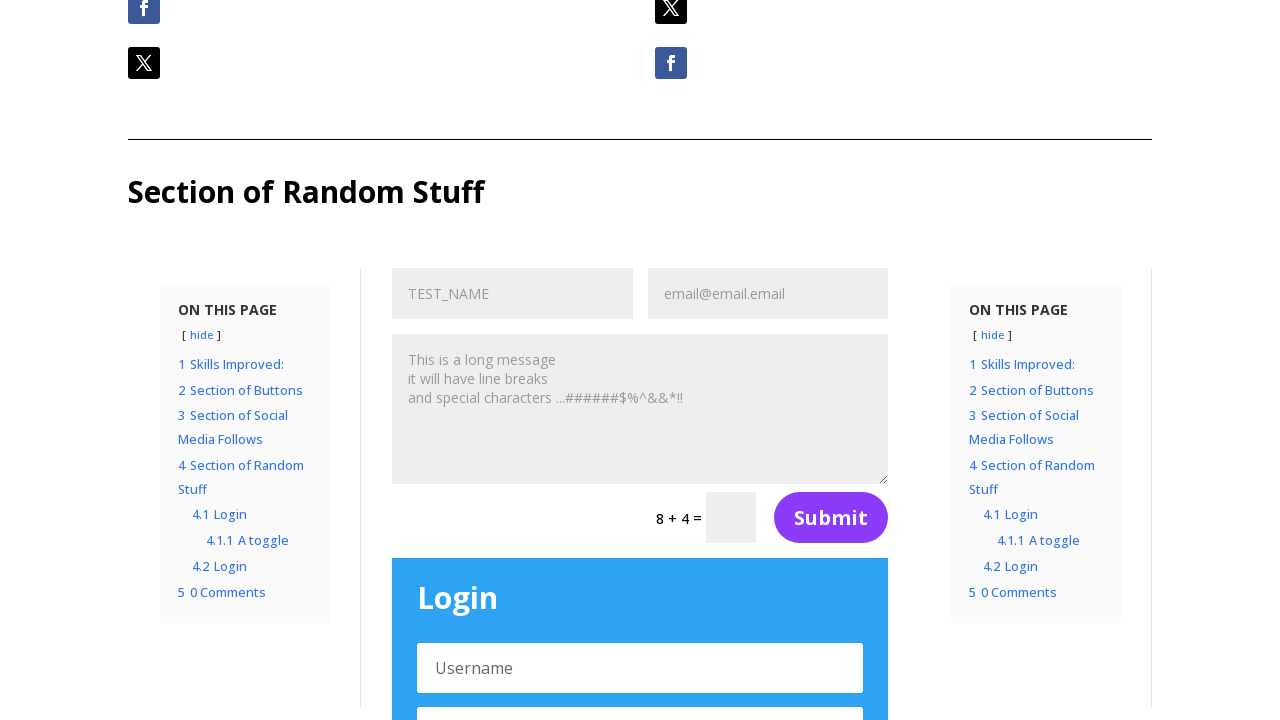

Verified message content matches expected text with line breaks and special characters
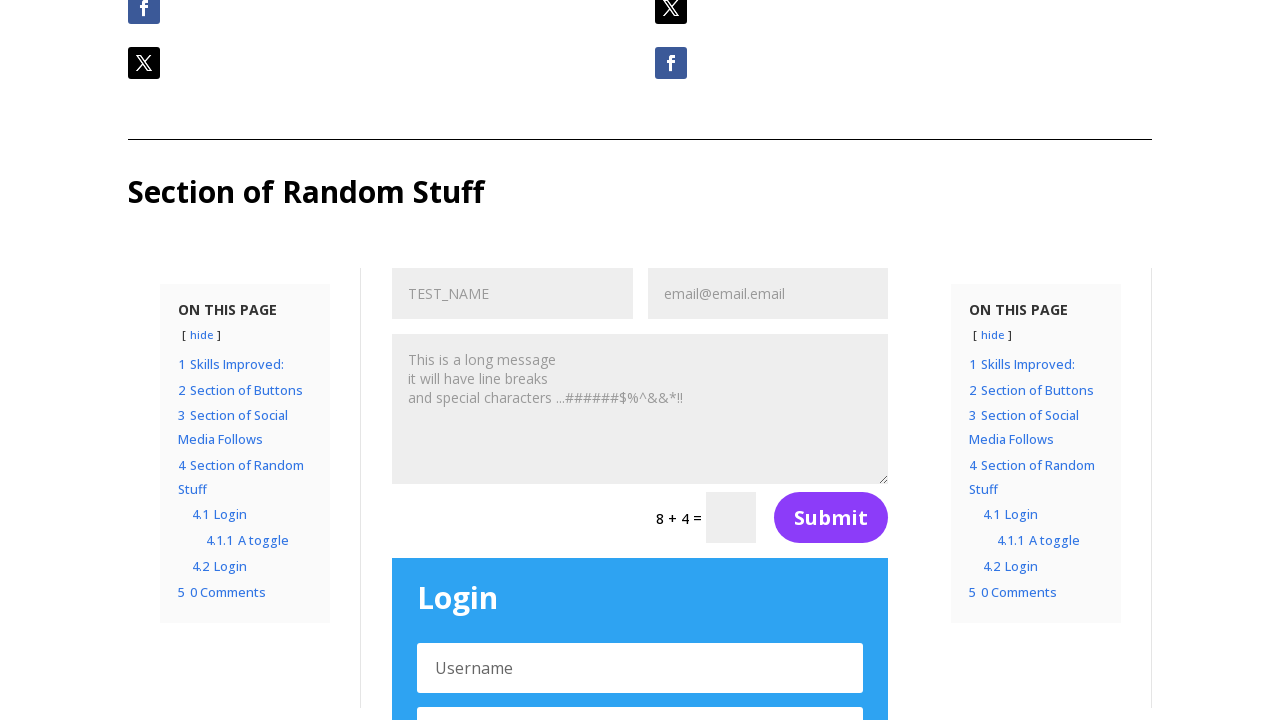

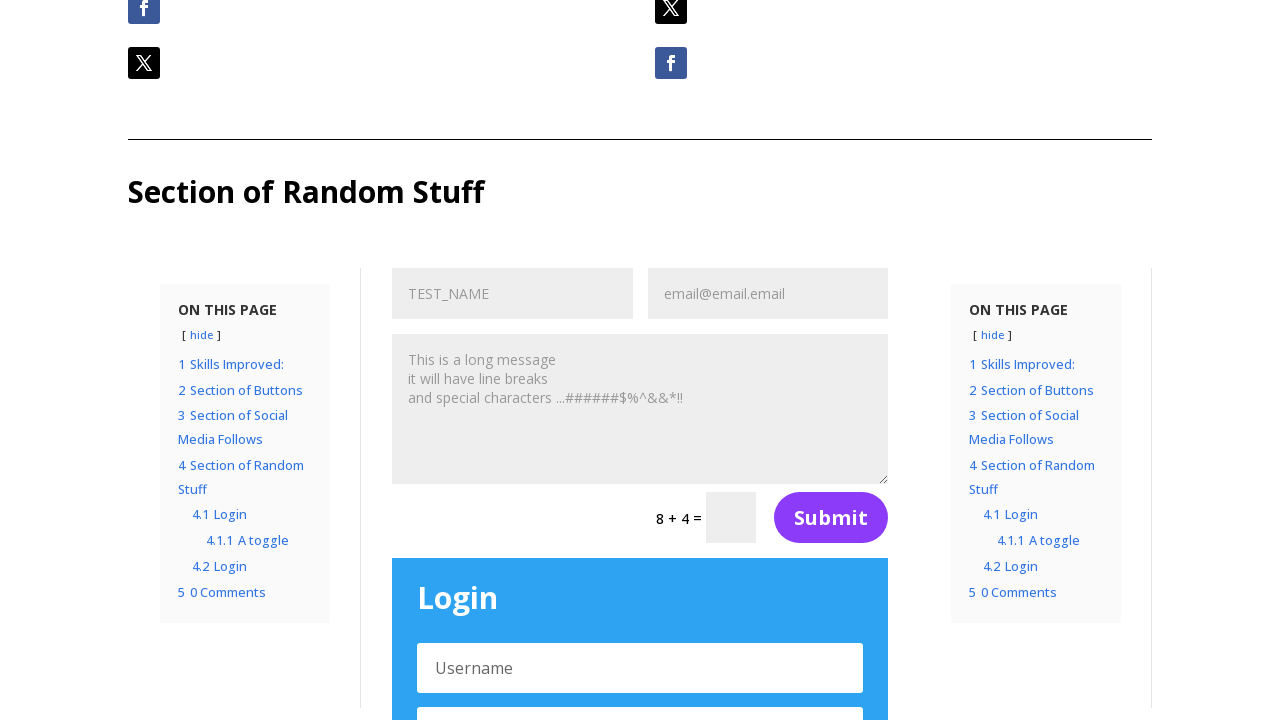